Tests marking all todo items as completed using the "Mark all as complete" checkbox.

Starting URL: https://demo.playwright.dev/todomvc

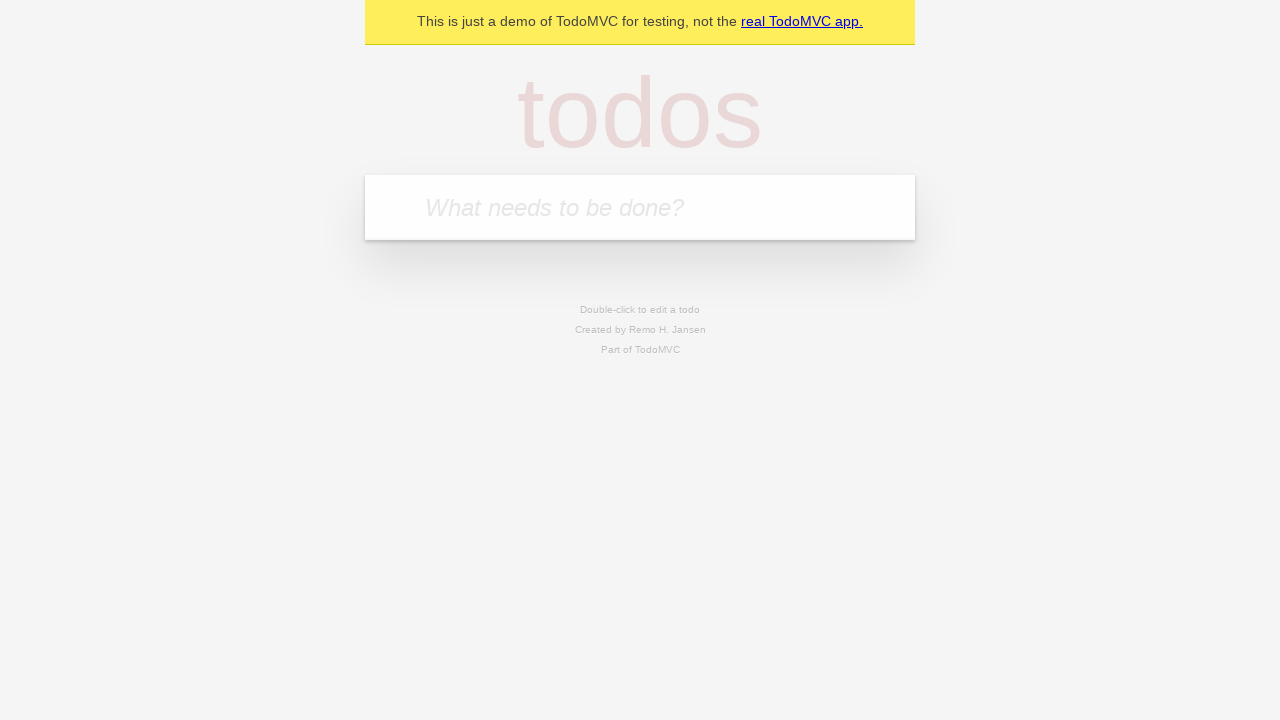

Filled todo input with 'buy some cheese' on internal:attr=[placeholder="What needs to be done?"i]
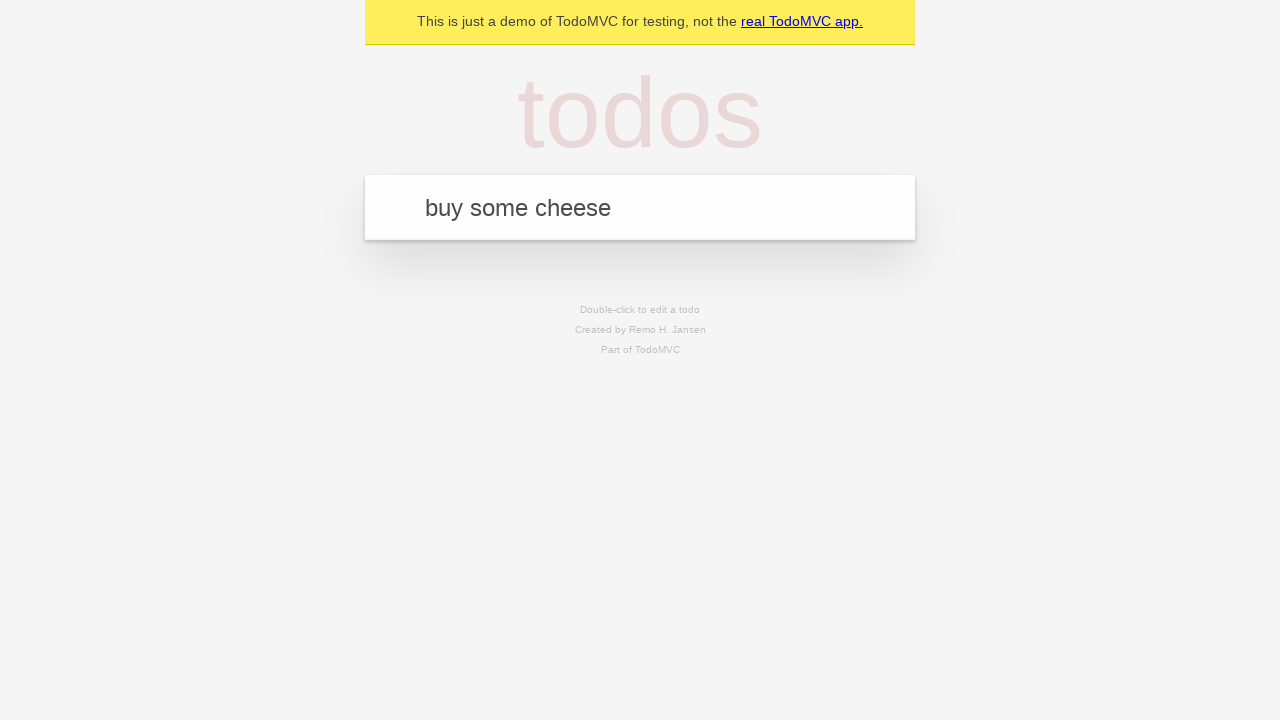

Pressed Enter to add first todo item on internal:attr=[placeholder="What needs to be done?"i]
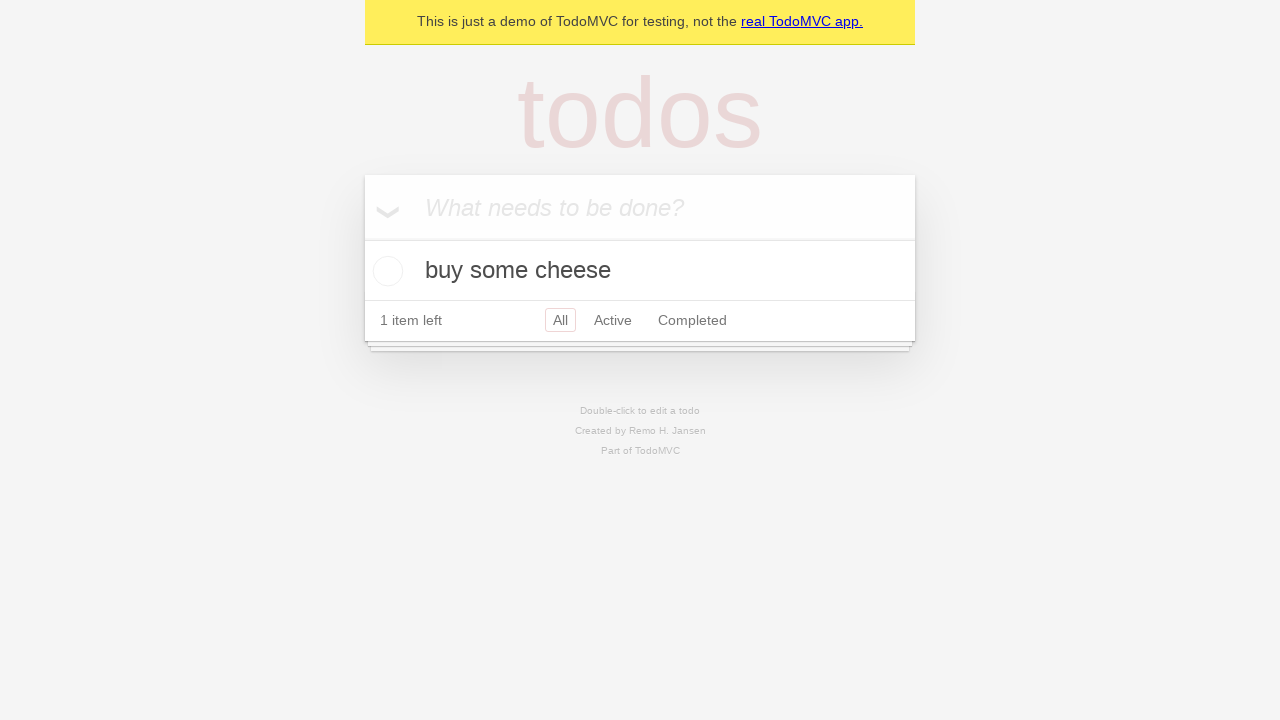

Filled todo input with 'feed the cat' on internal:attr=[placeholder="What needs to be done?"i]
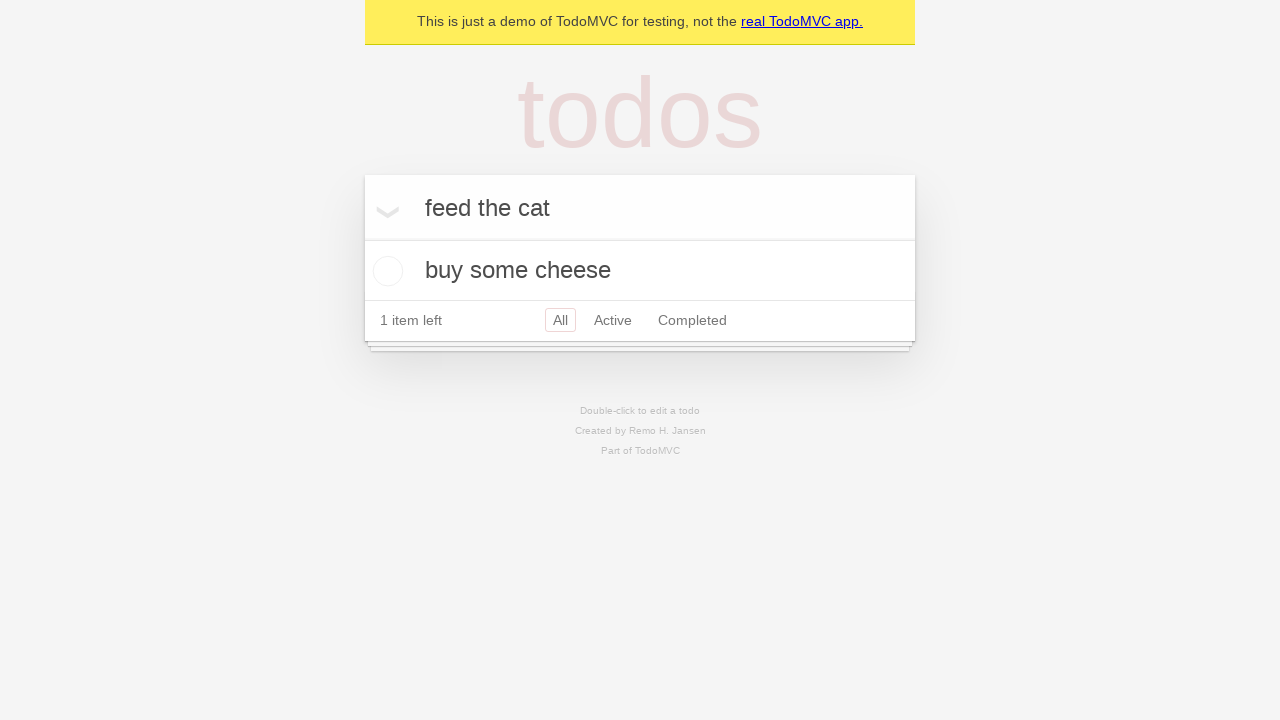

Pressed Enter to add second todo item on internal:attr=[placeholder="What needs to be done?"i]
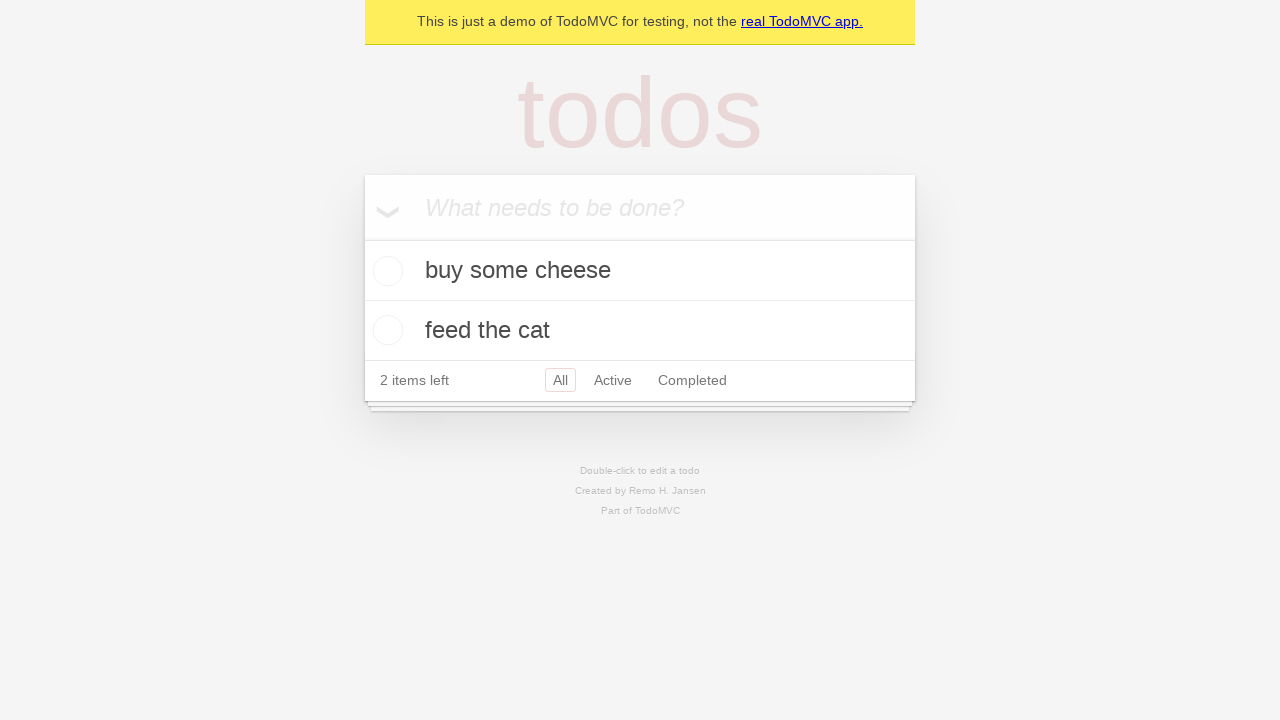

Filled todo input with 'book a doctors appointment' on internal:attr=[placeholder="What needs to be done?"i]
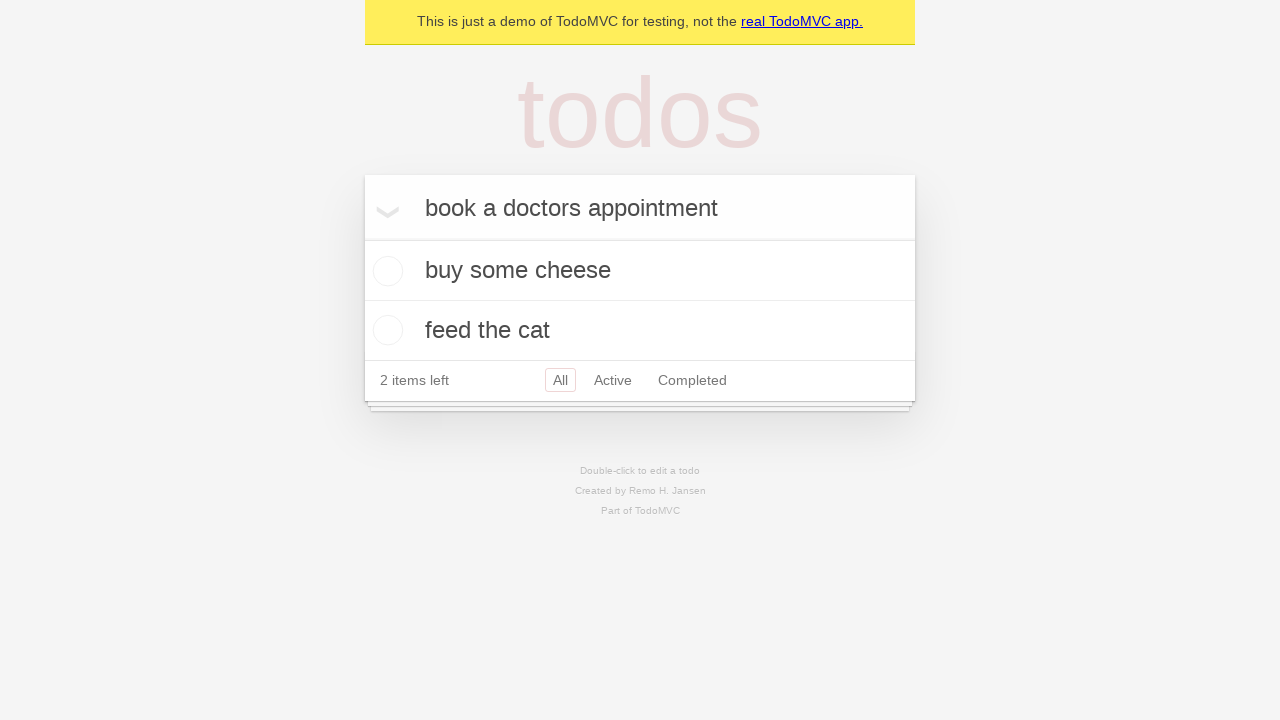

Pressed Enter to add third todo item on internal:attr=[placeholder="What needs to be done?"i]
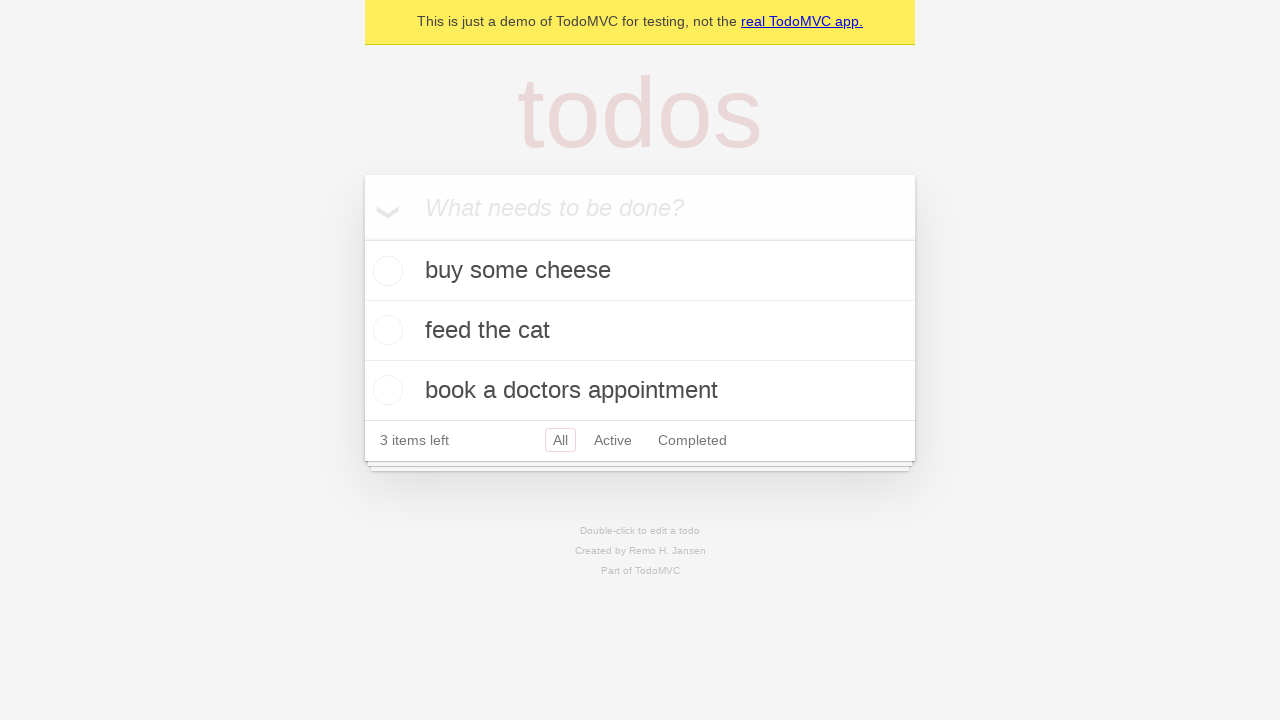

Clicked 'Mark all as complete' checkbox at (362, 238) on internal:label="Mark all as complete"i
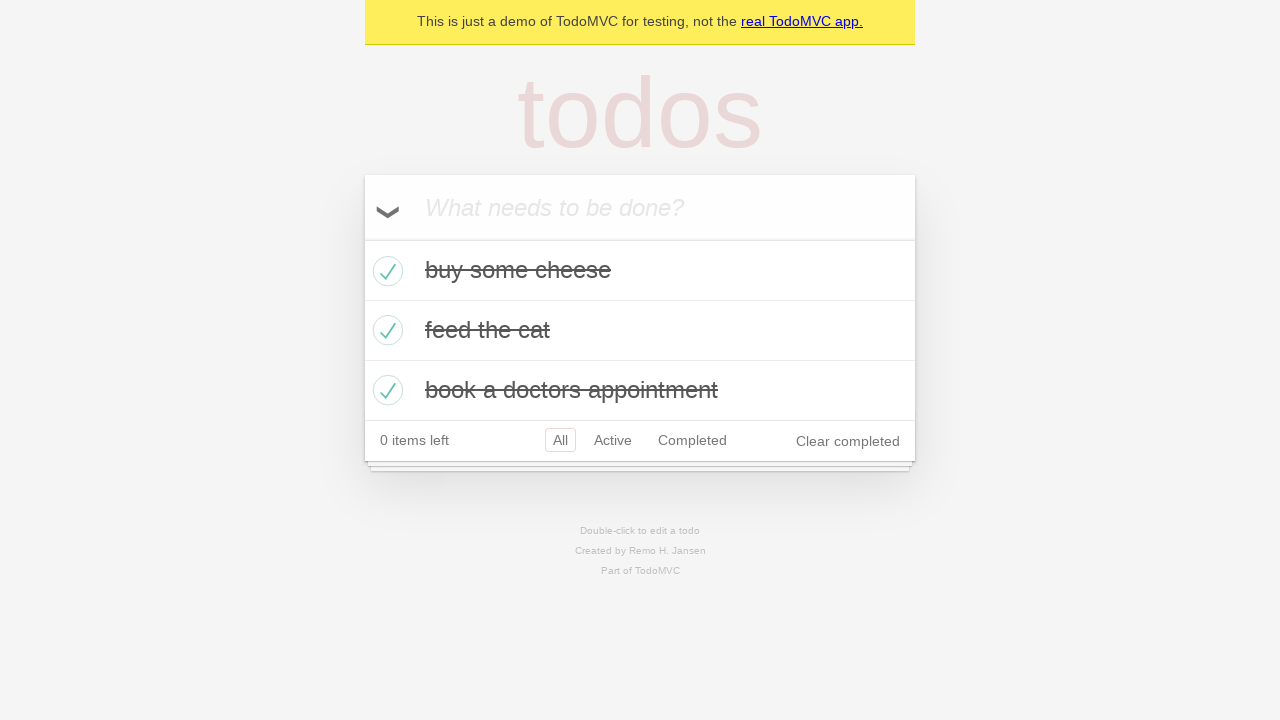

Verified all todo items marked as completed
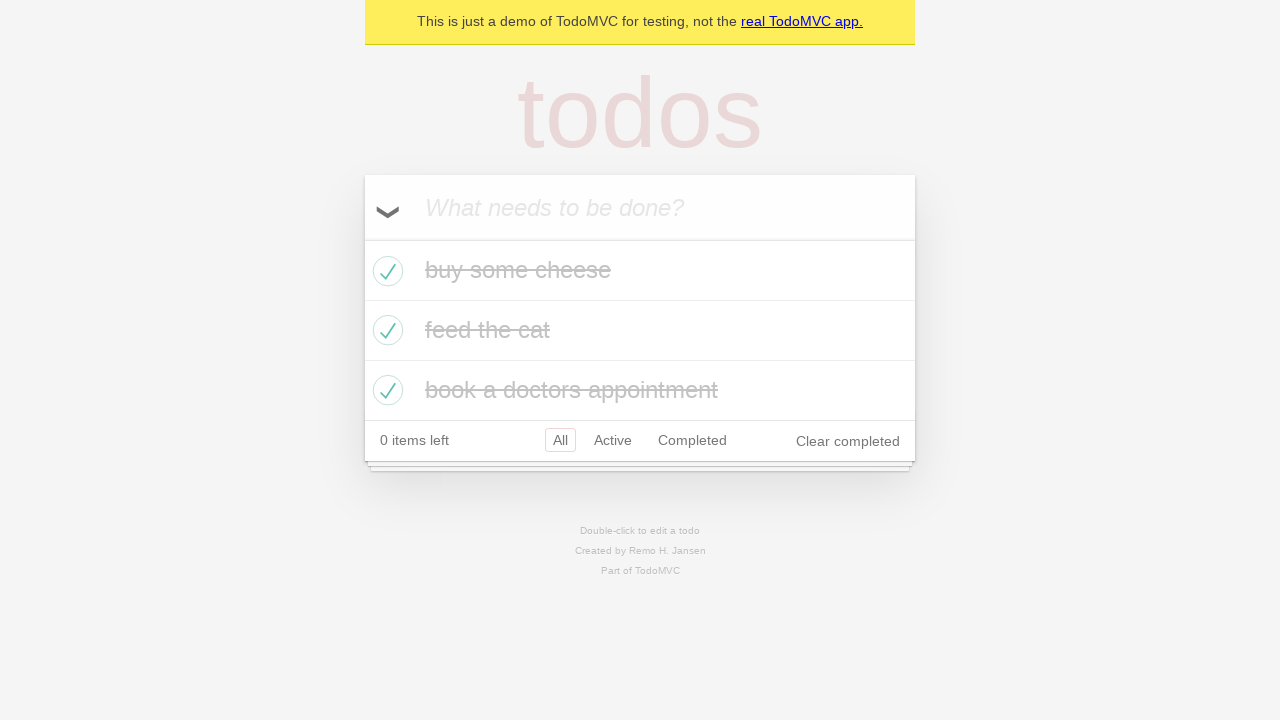

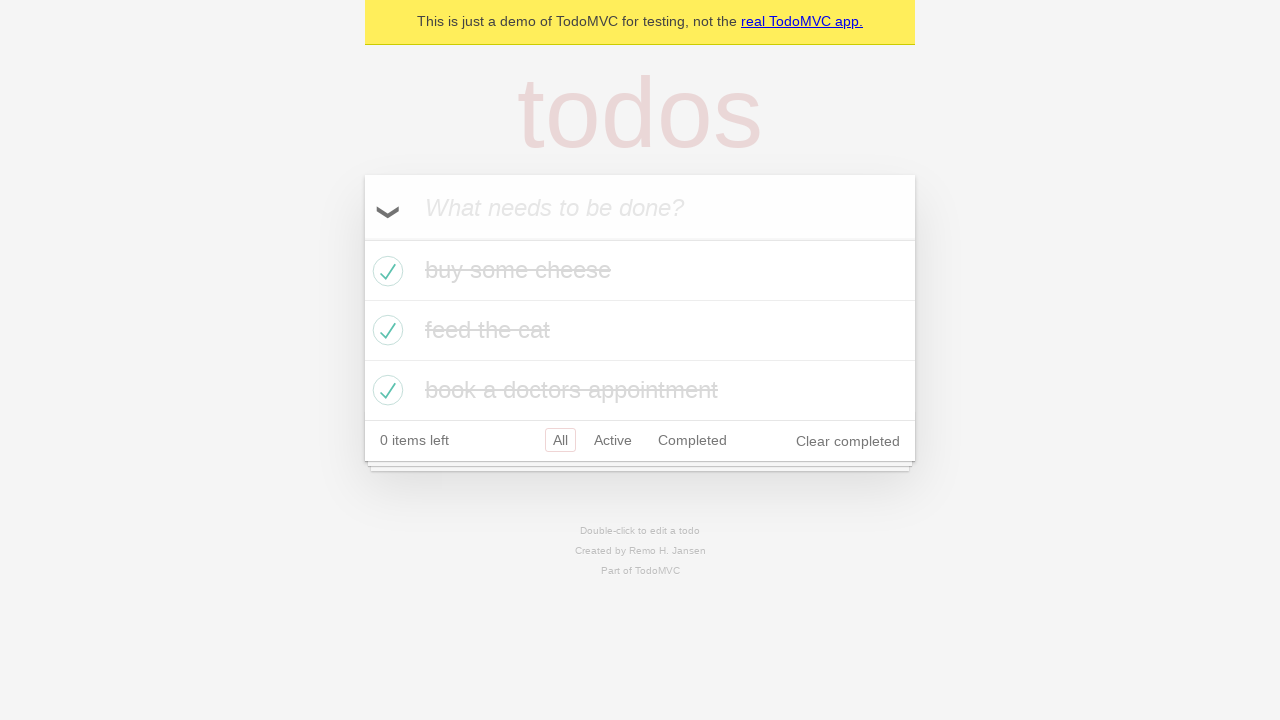